Tests handling a JavaScript confirm dialog by clicking a button that triggers a confirm alert and dismissing it, then verifying the result shows Cancel

Starting URL: https://the-internet.herokuapp.com/javascript_alerts

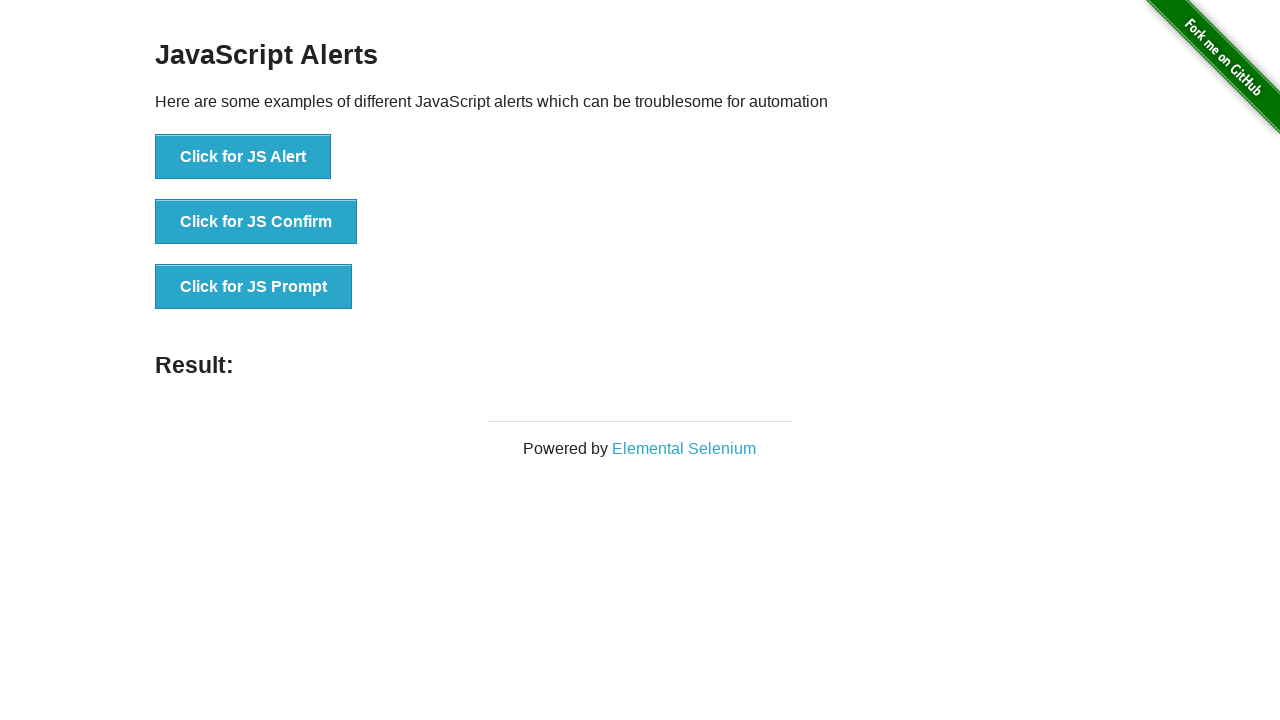

Set up dialog handler to dismiss confirm alerts
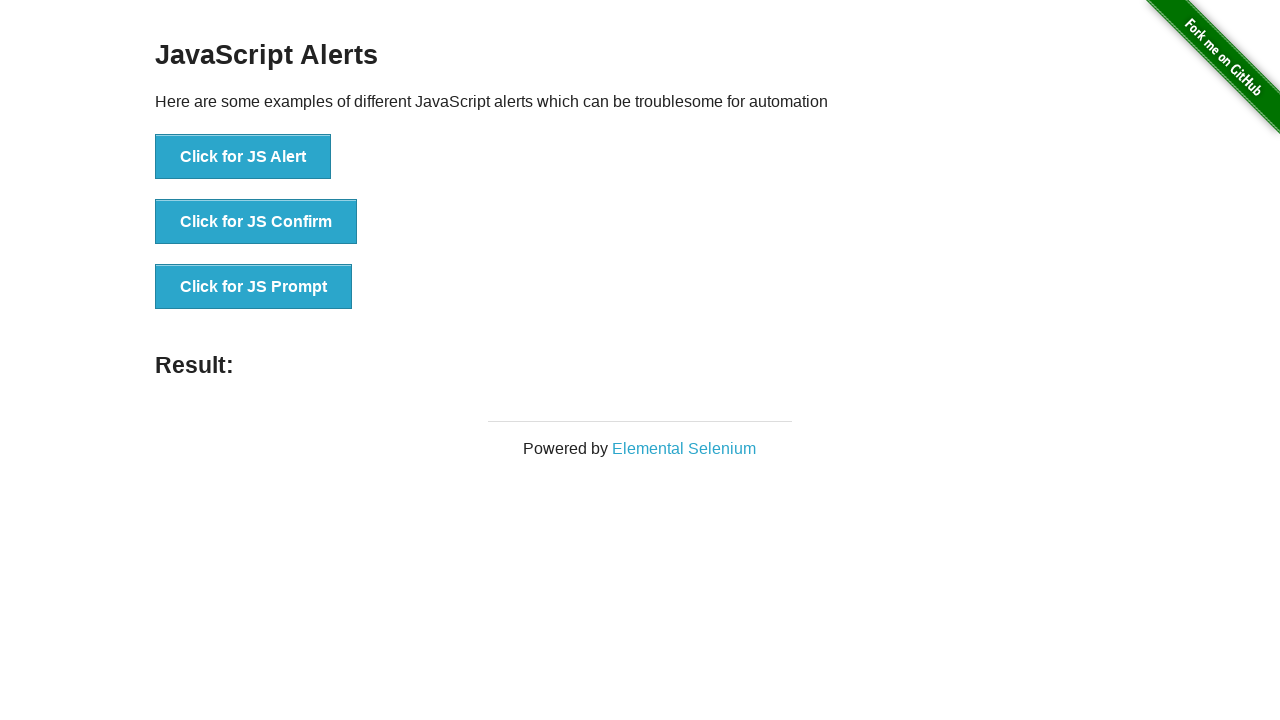

Clicked the JS Confirm button to trigger confirm alert at (256, 222) on [onclick^='jsConfirm']
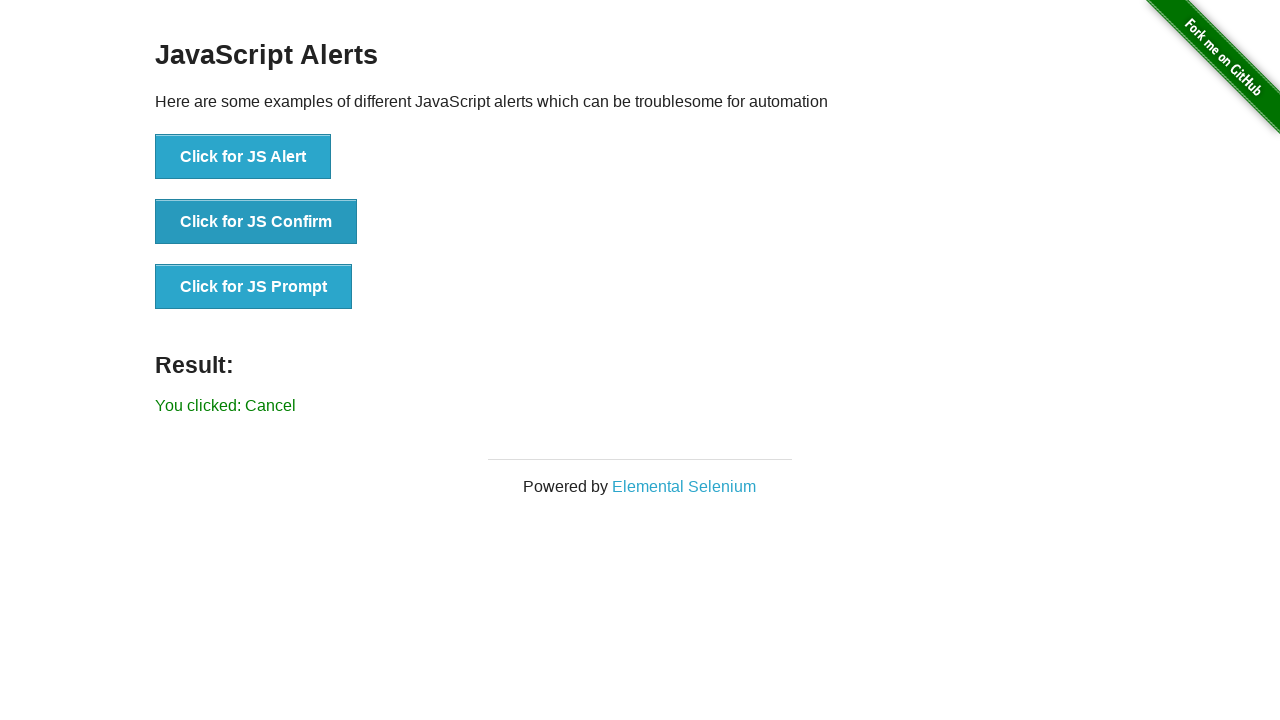

Waited for result message to appear
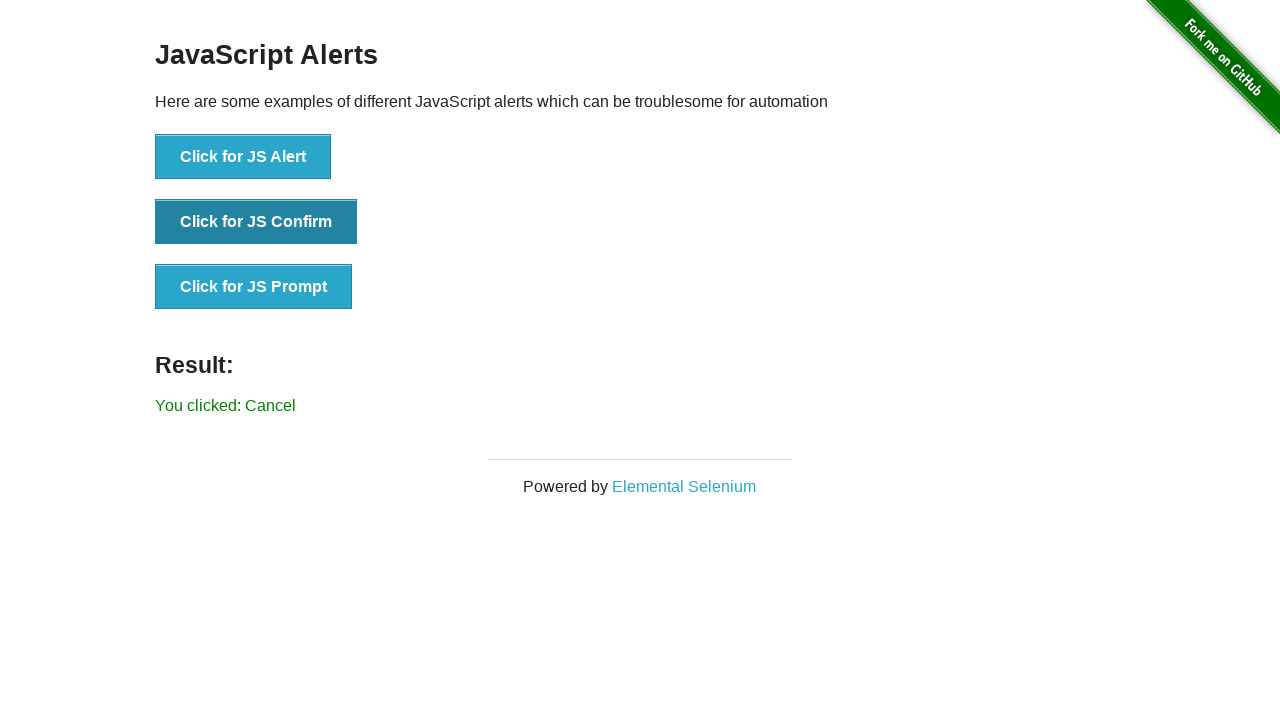

Verified that result message contains 'Cancel'
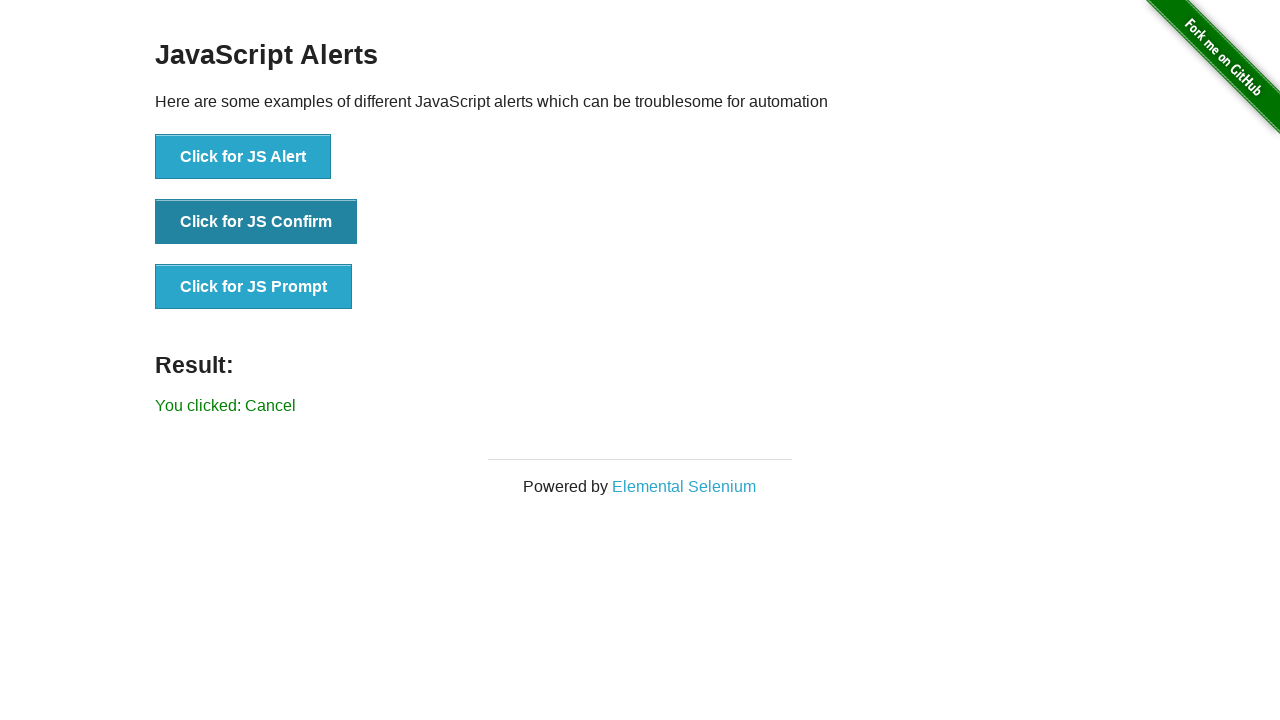

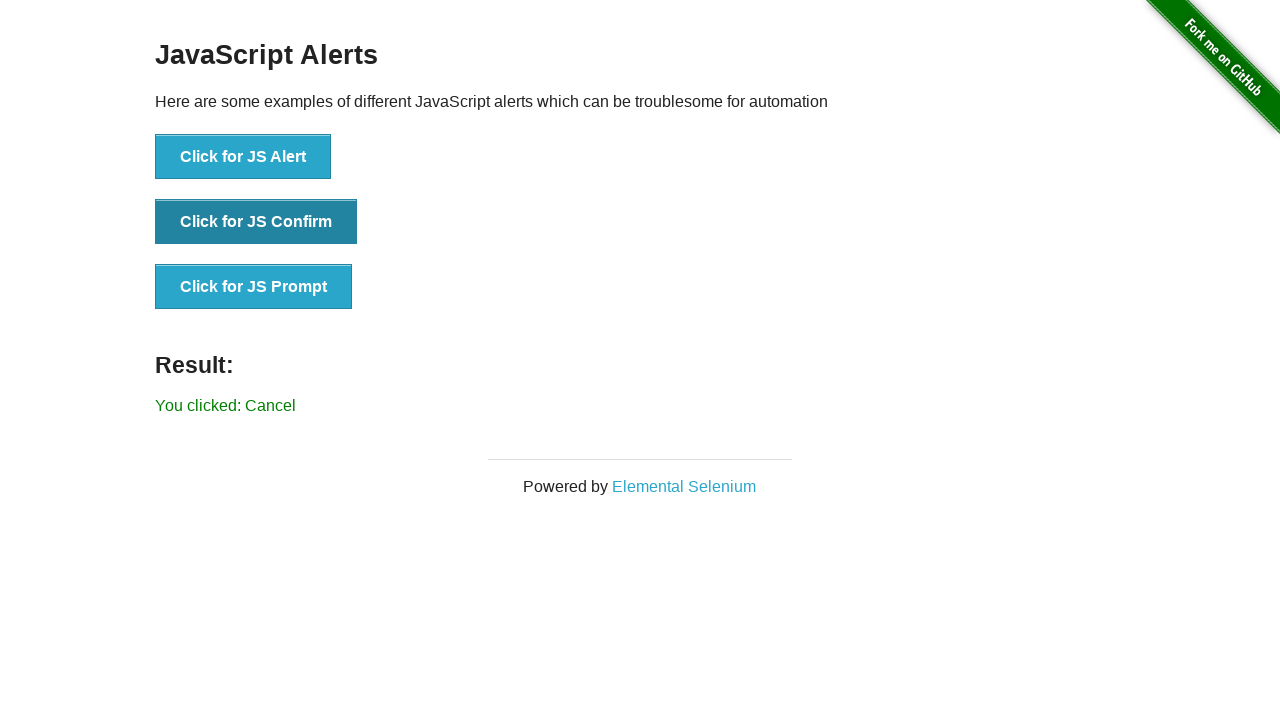